Navigates to My Account page and verifies the page title

Starting URL: https://alchemy.hguy.co/lms/

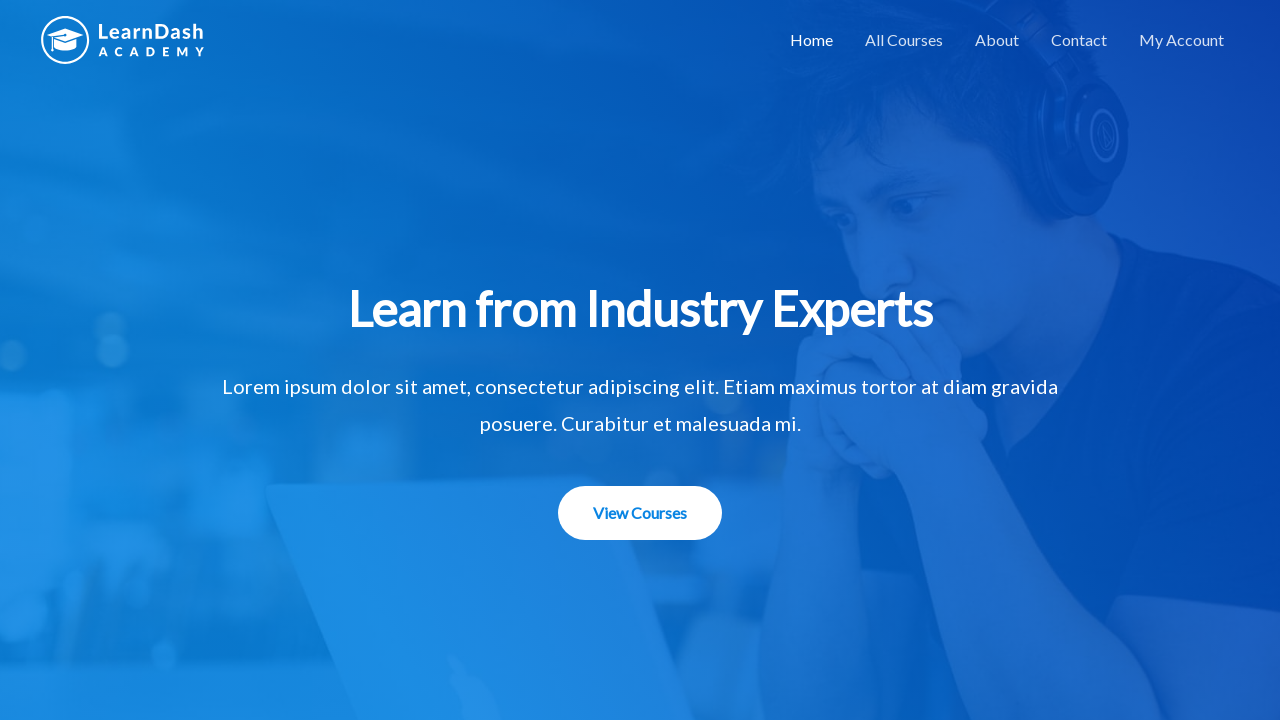

Clicked on My Account link at (1182, 40) on text='My Account'
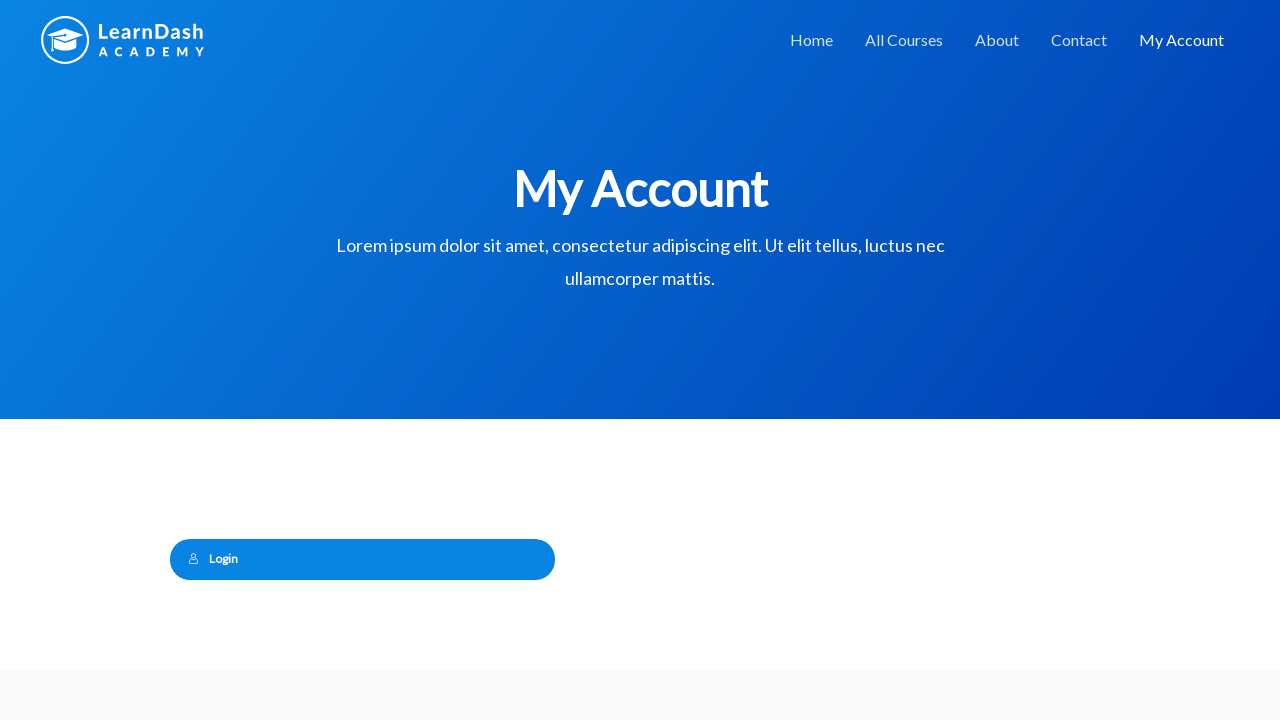

Verified page title is 'My Account – Alchemy LMS'
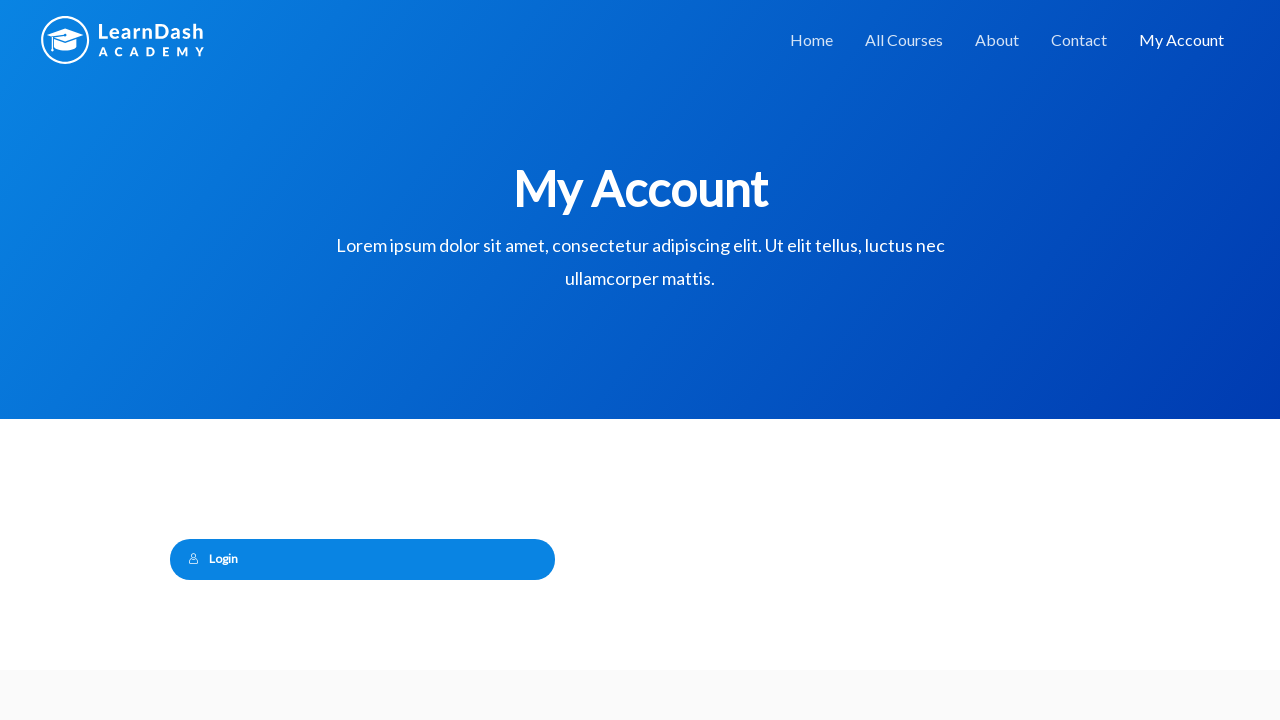

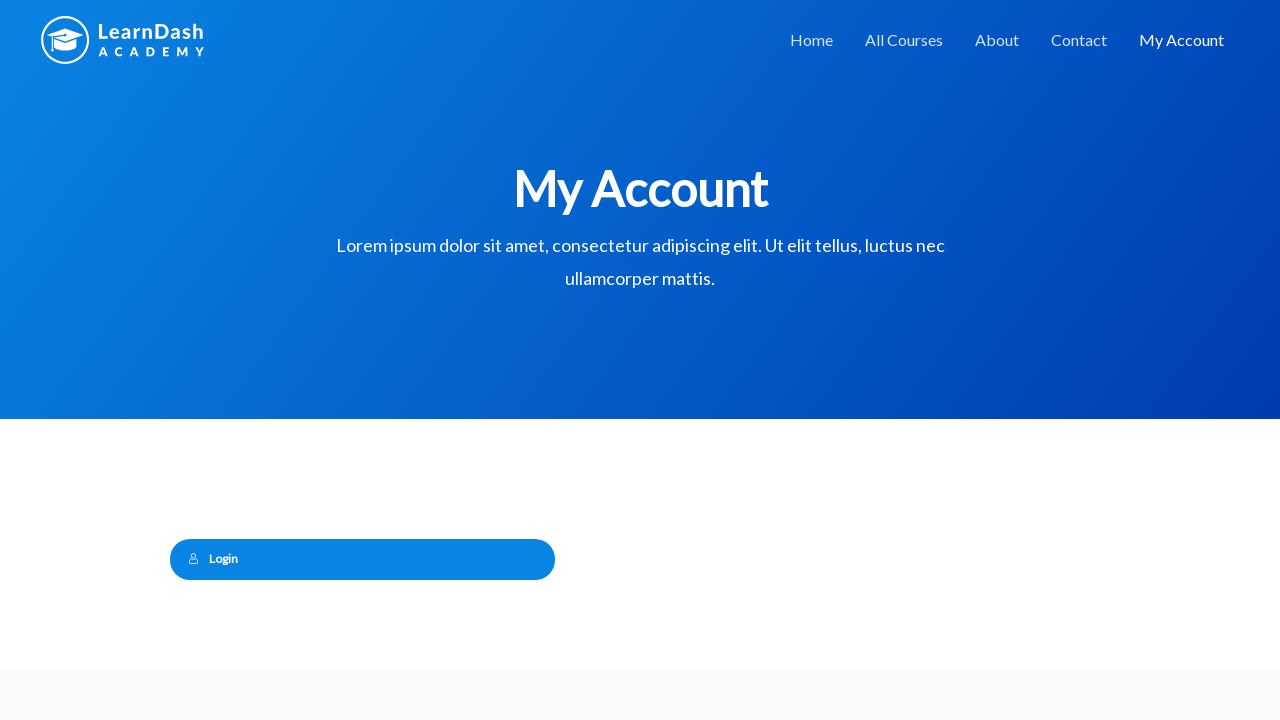